Automates a mathematical challenge page by waiting for a specific price condition, then solving and submitting a math problem

Starting URL: http://suninjuly.github.io/explicit_wait2.html

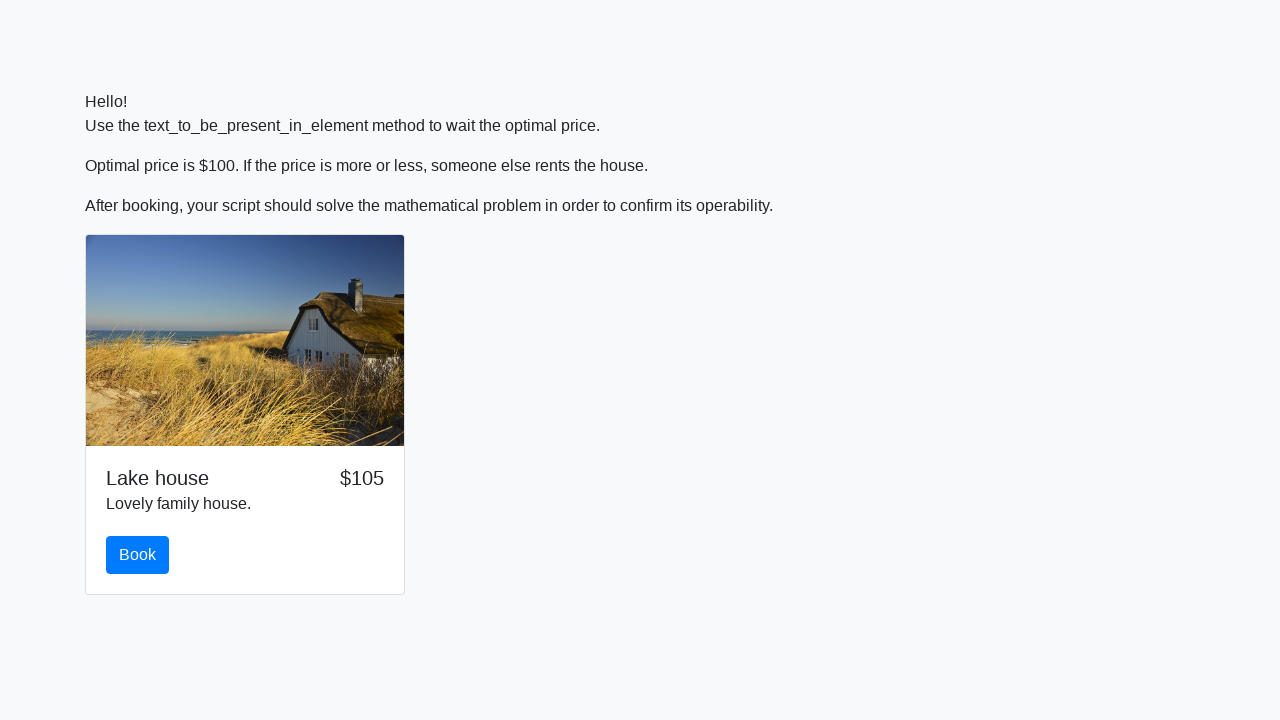

Waited for price to reach $100
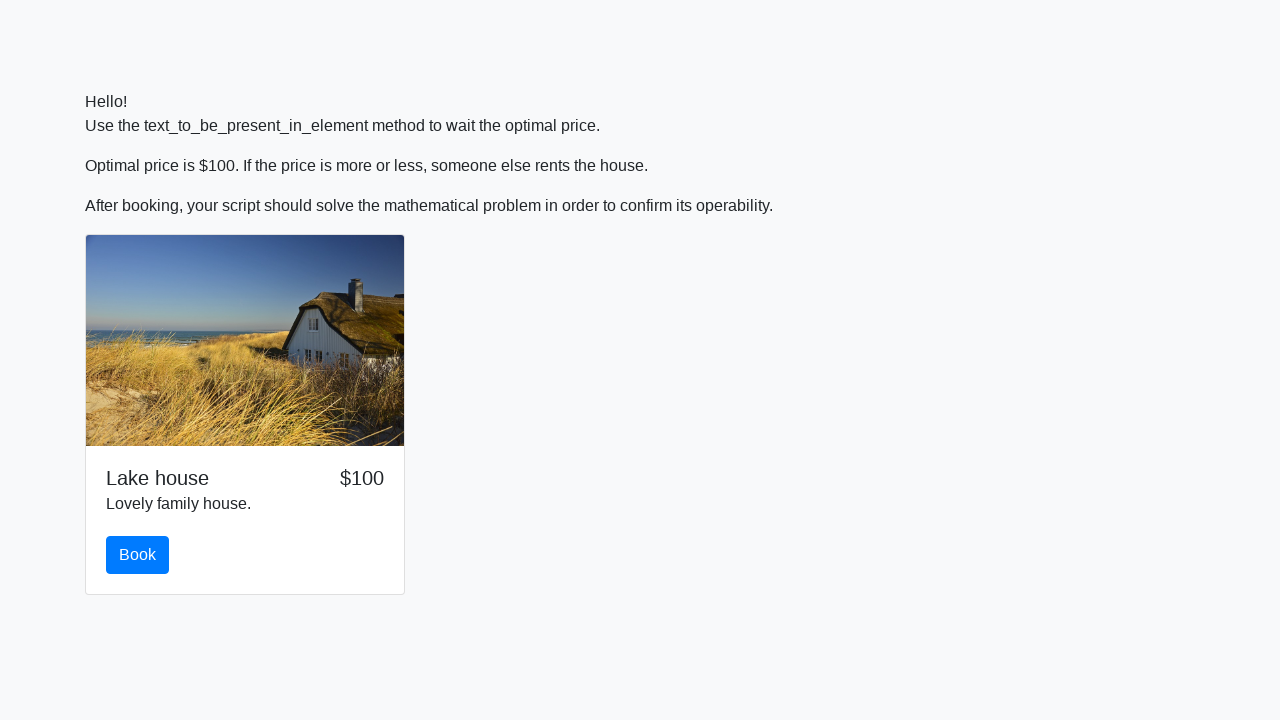

Clicked Book button at (138, 555) on #book
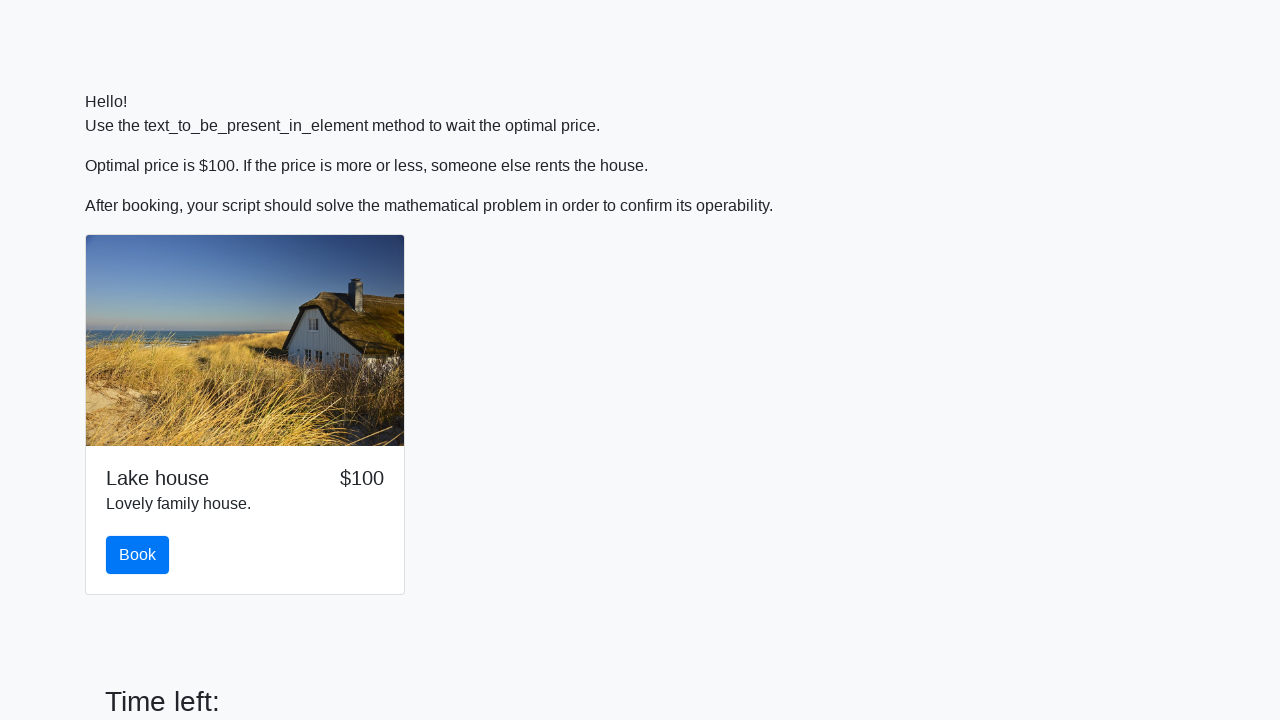

Retrieved x value from page: 889
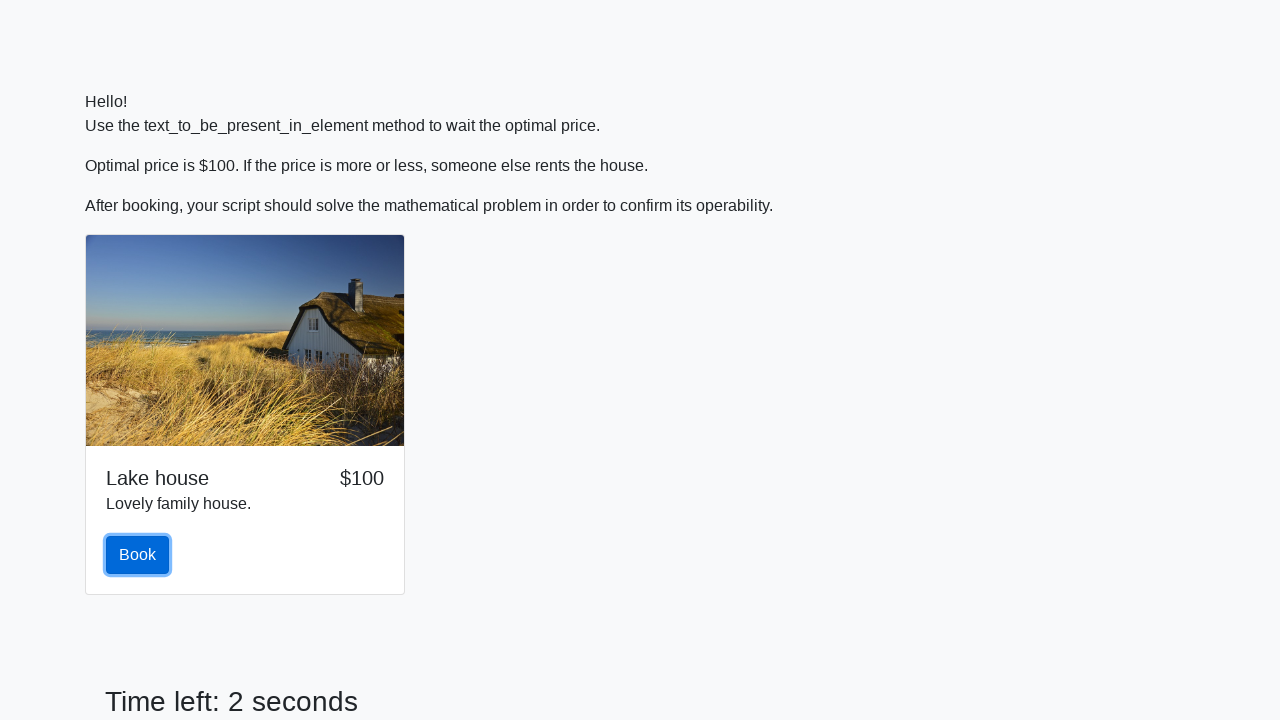

Calculated y value: -0.16494026755782198
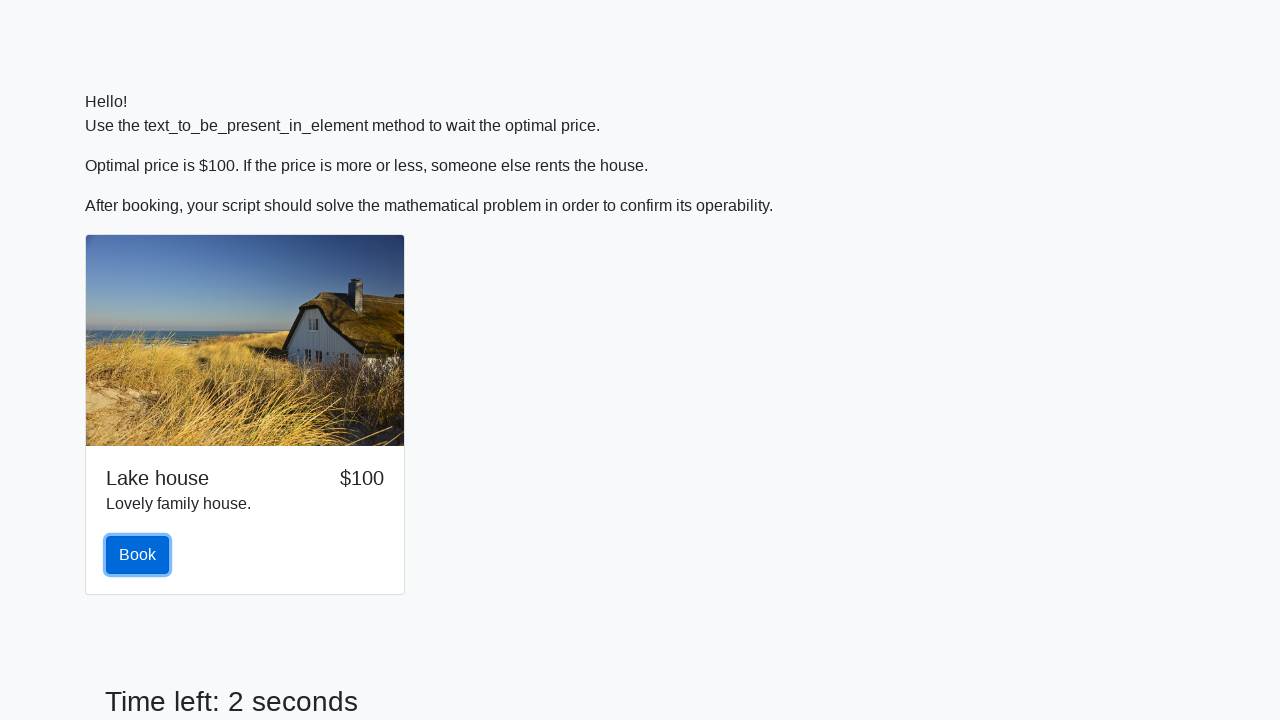

Filled answer field with calculated value: -0.16494026755782198 on #answer
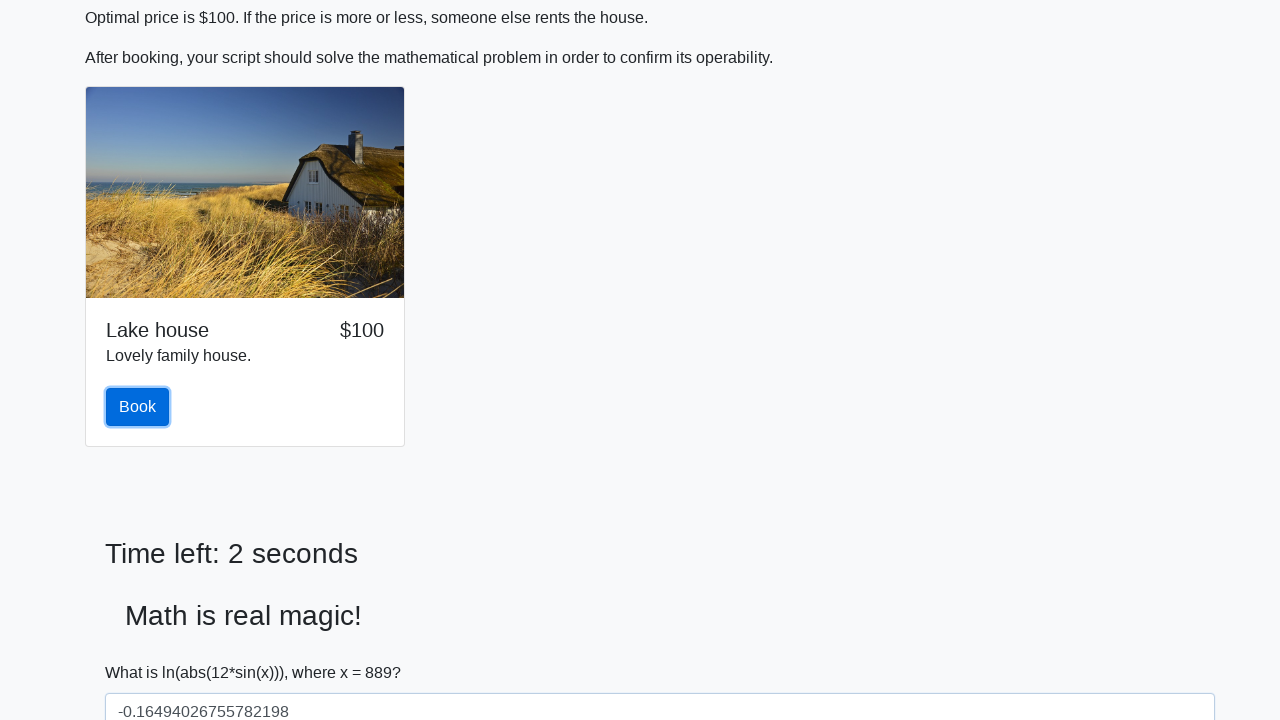

Clicked Submit button to submit answer at (143, 651) on #solve
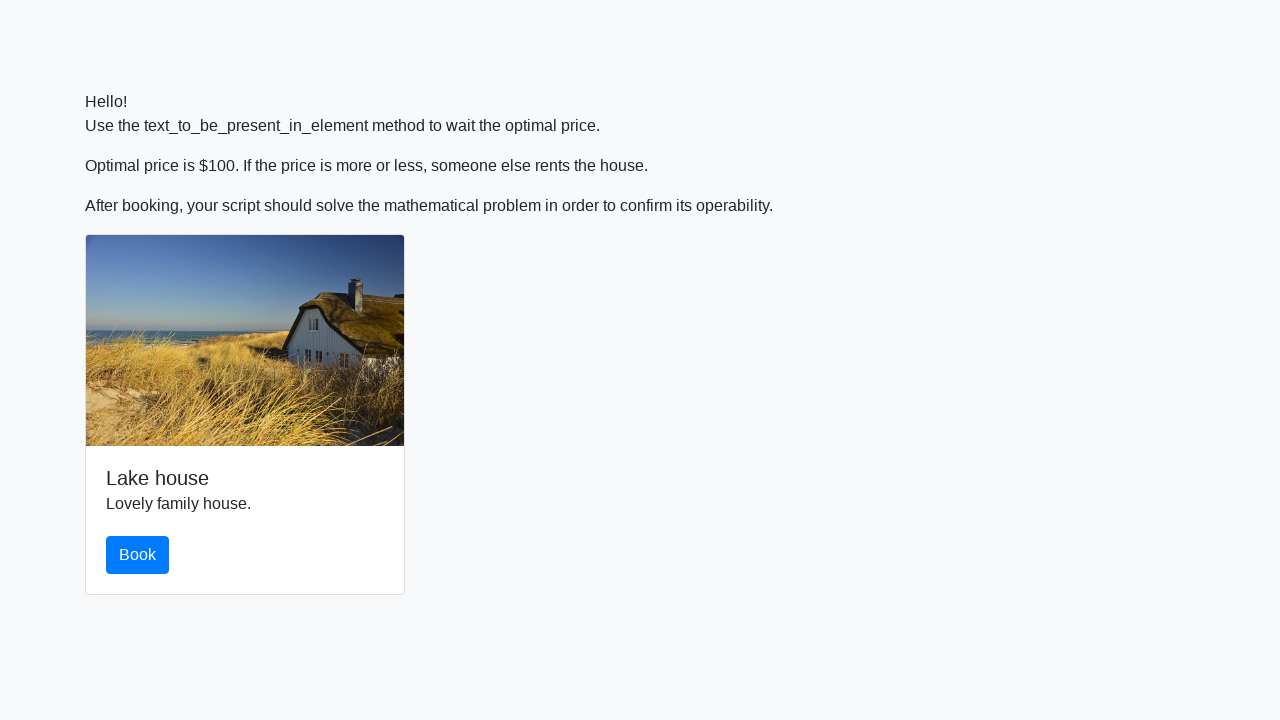

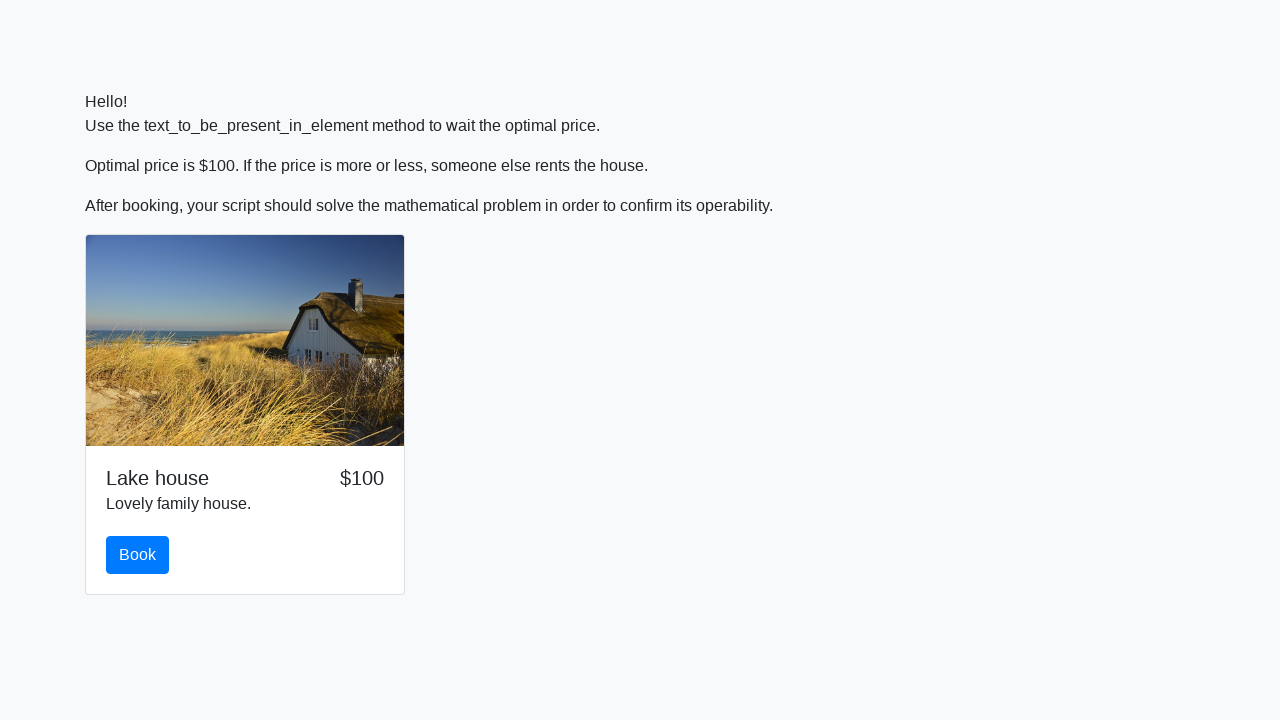